Tests drag and drop functionality by dragging a draggable element and dropping it onto a droppable target within an iframe

Starting URL: https://jqueryui.com/droppable/

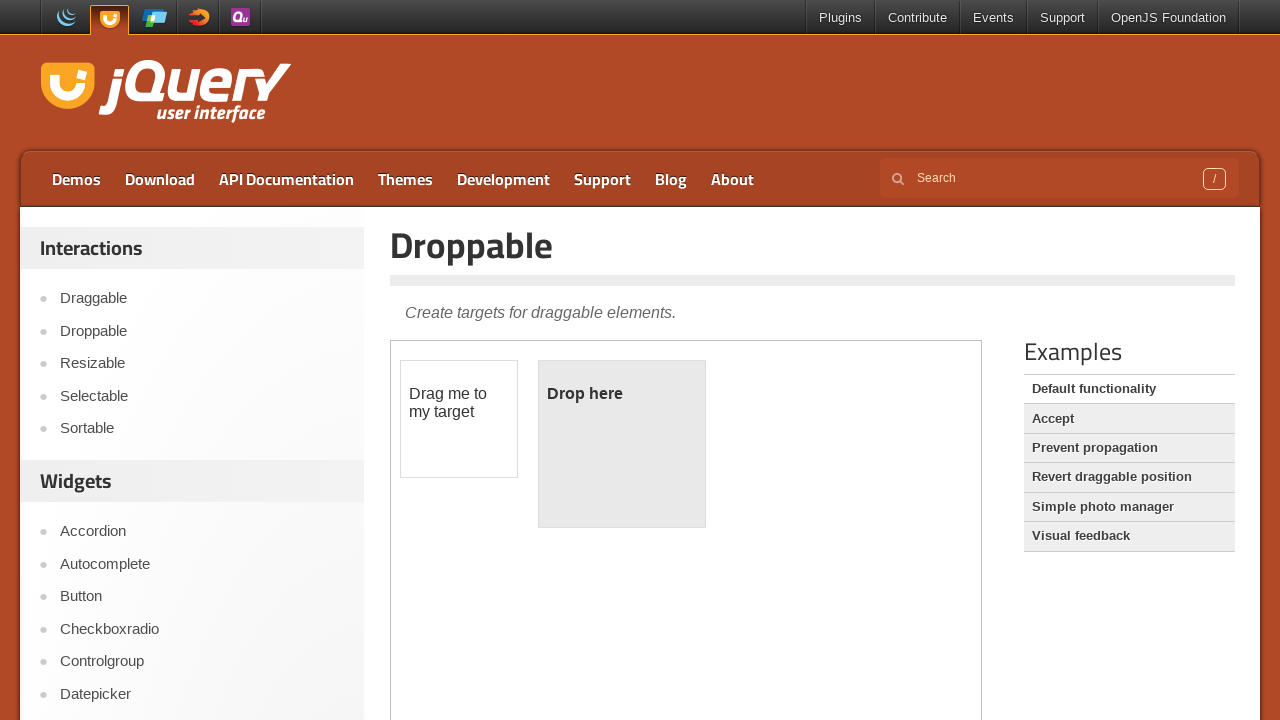

Located the iframe containing drag and drop demo
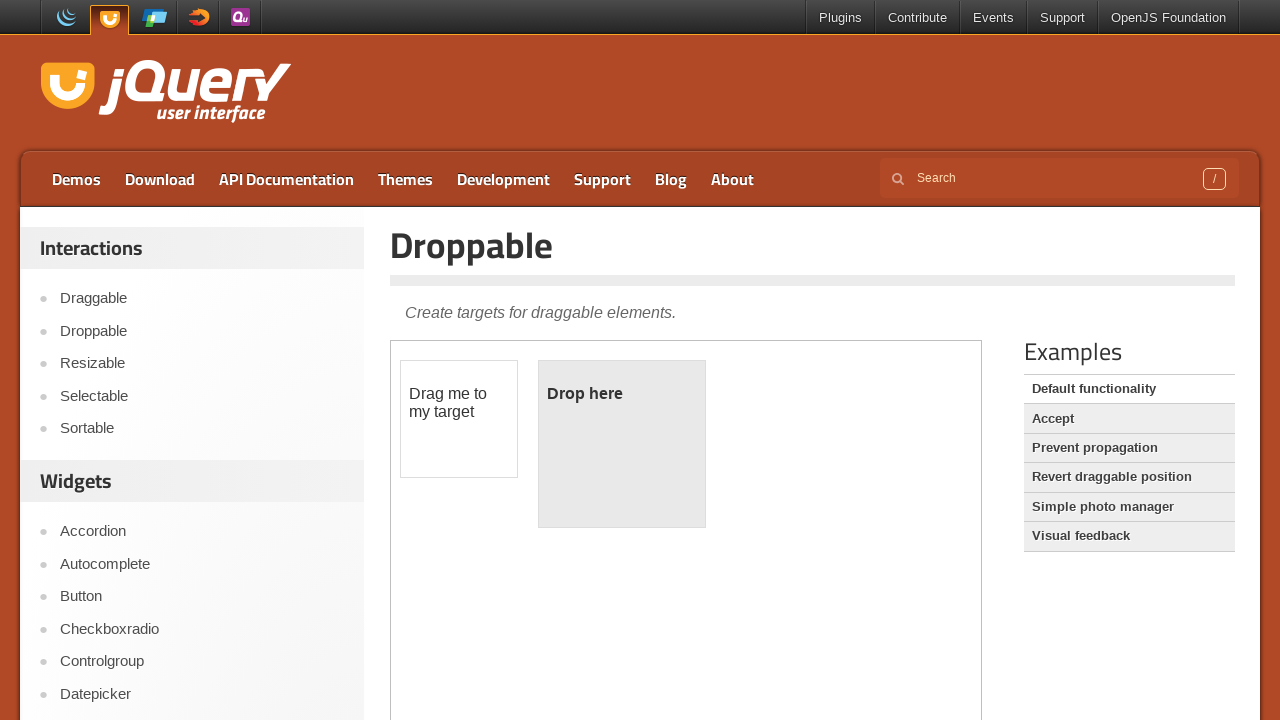

Located draggable element with id 'draggable' in iframe
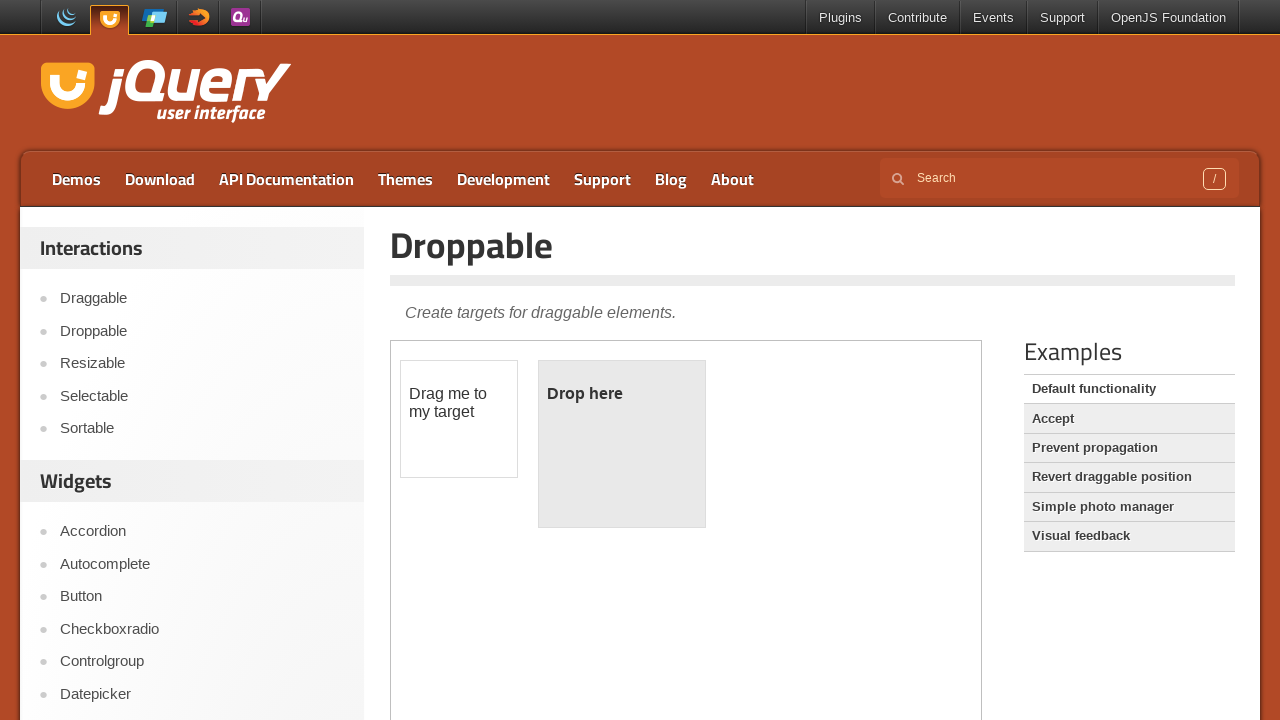

Located droppable target element with id 'droppable' in iframe
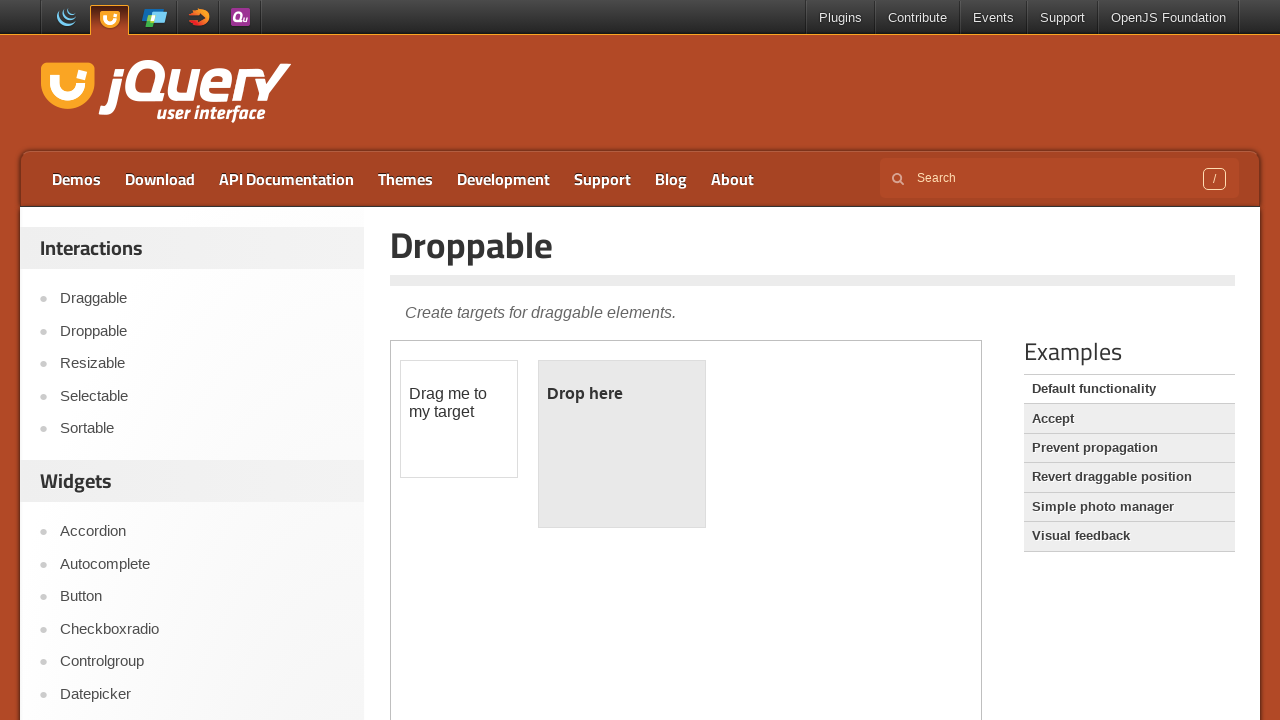

Dragged draggable element and dropped it onto droppable target at (622, 444)
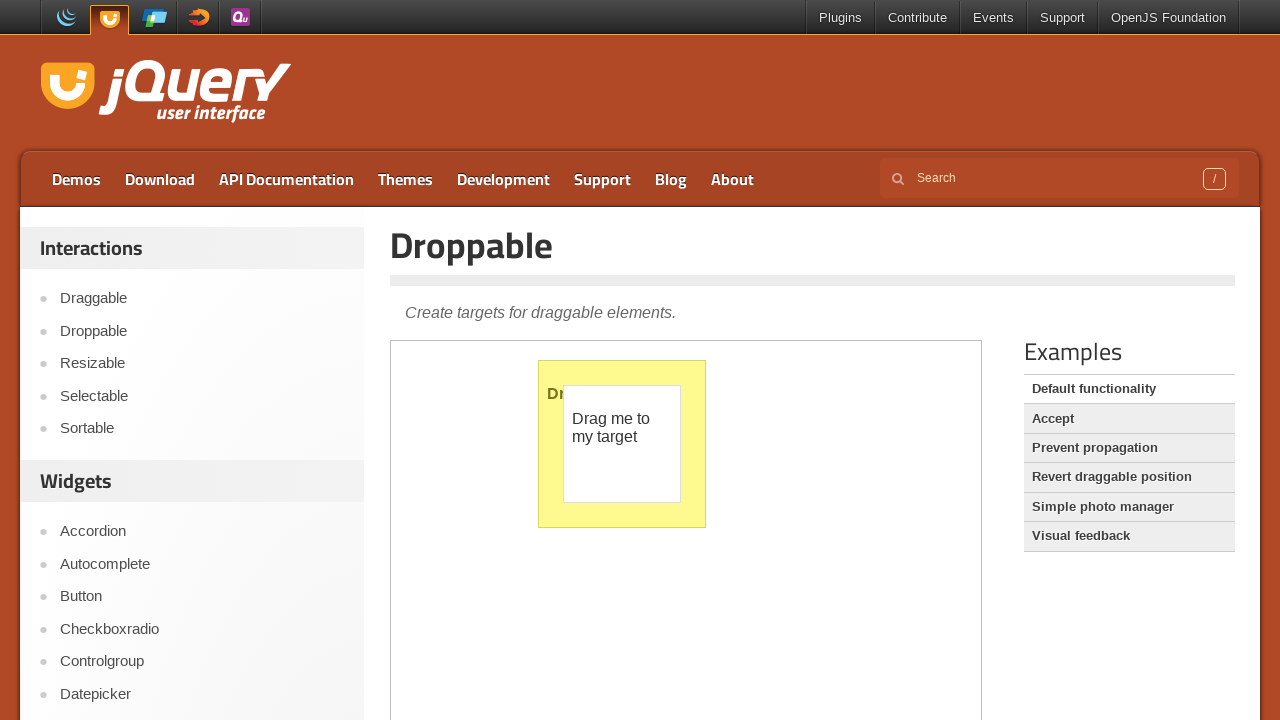

Waited 1 second to observe drop effect
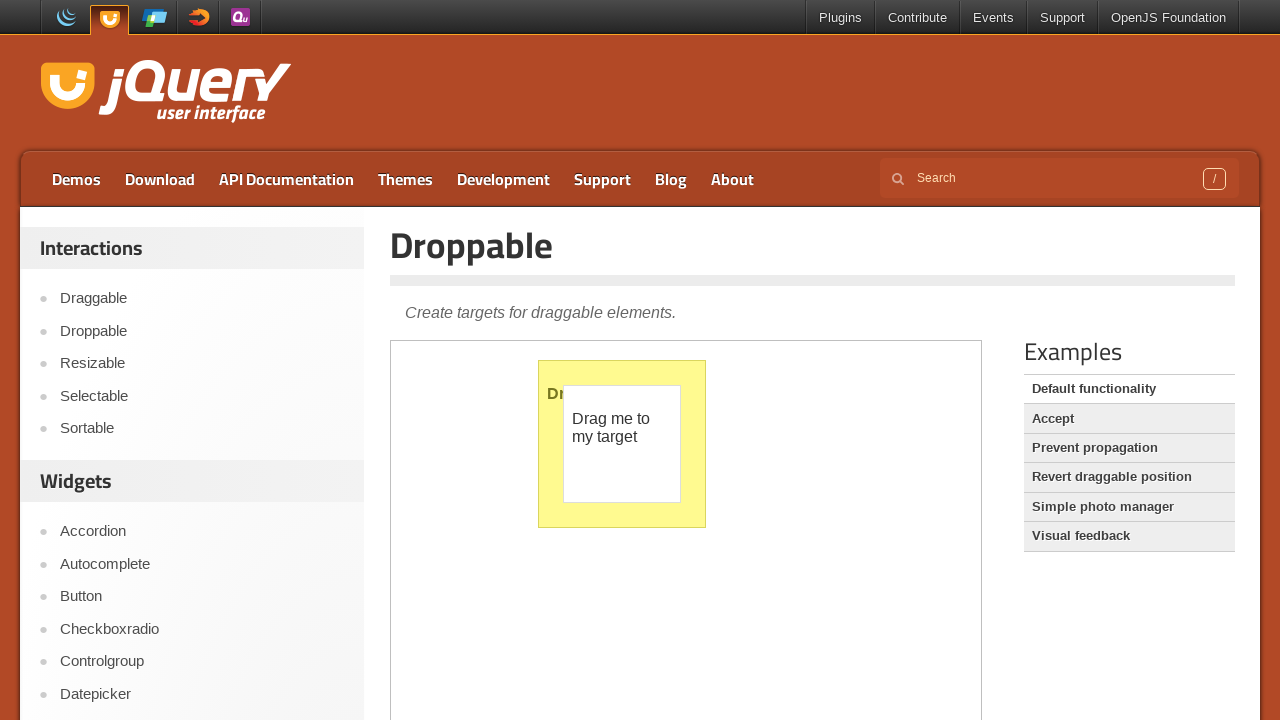

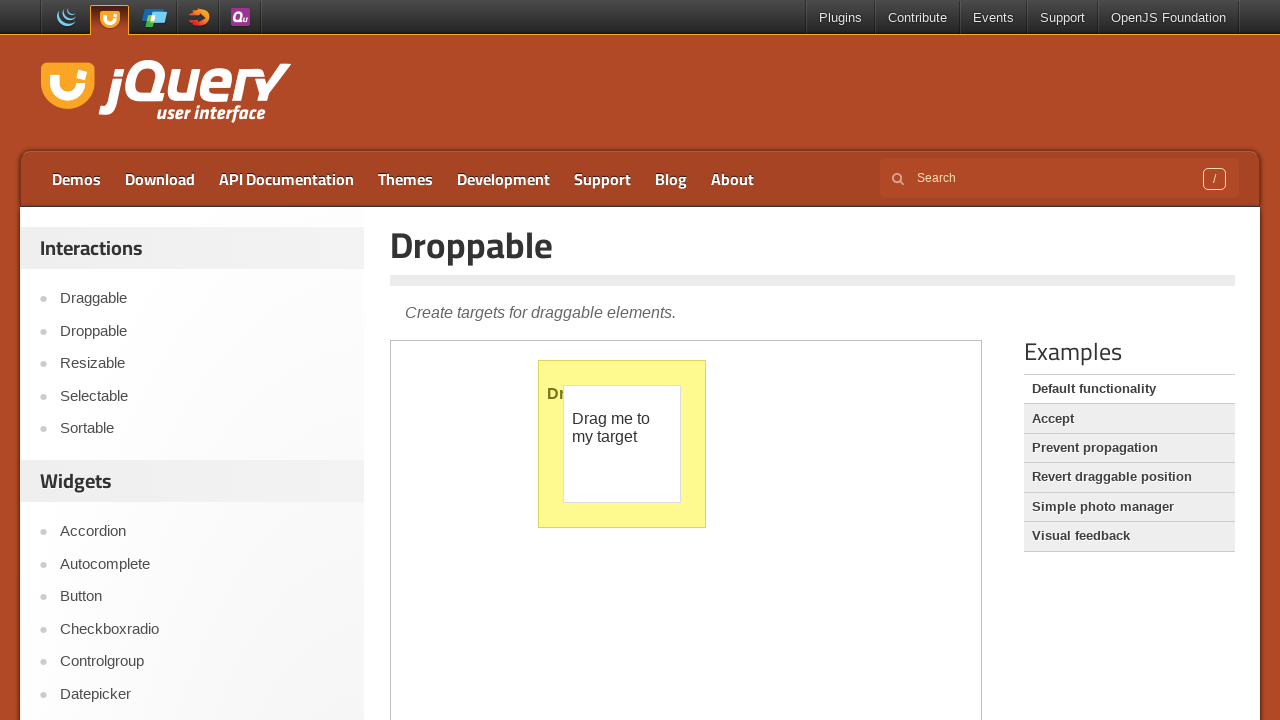